Tests contact form validation when subject field is empty, expecting an error message

Starting URL: https://sportsport.ba/

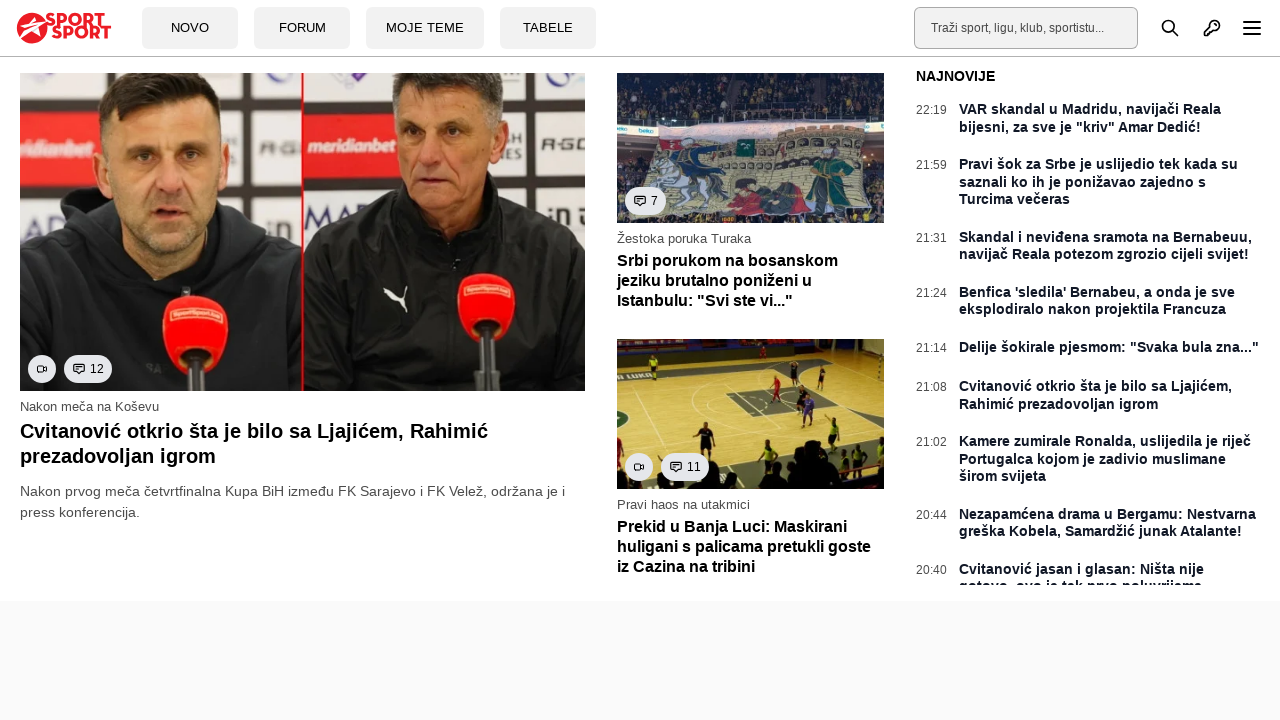

Clicked on forum button at (302, 28) on a[data-tb-region='Btn:Forum']
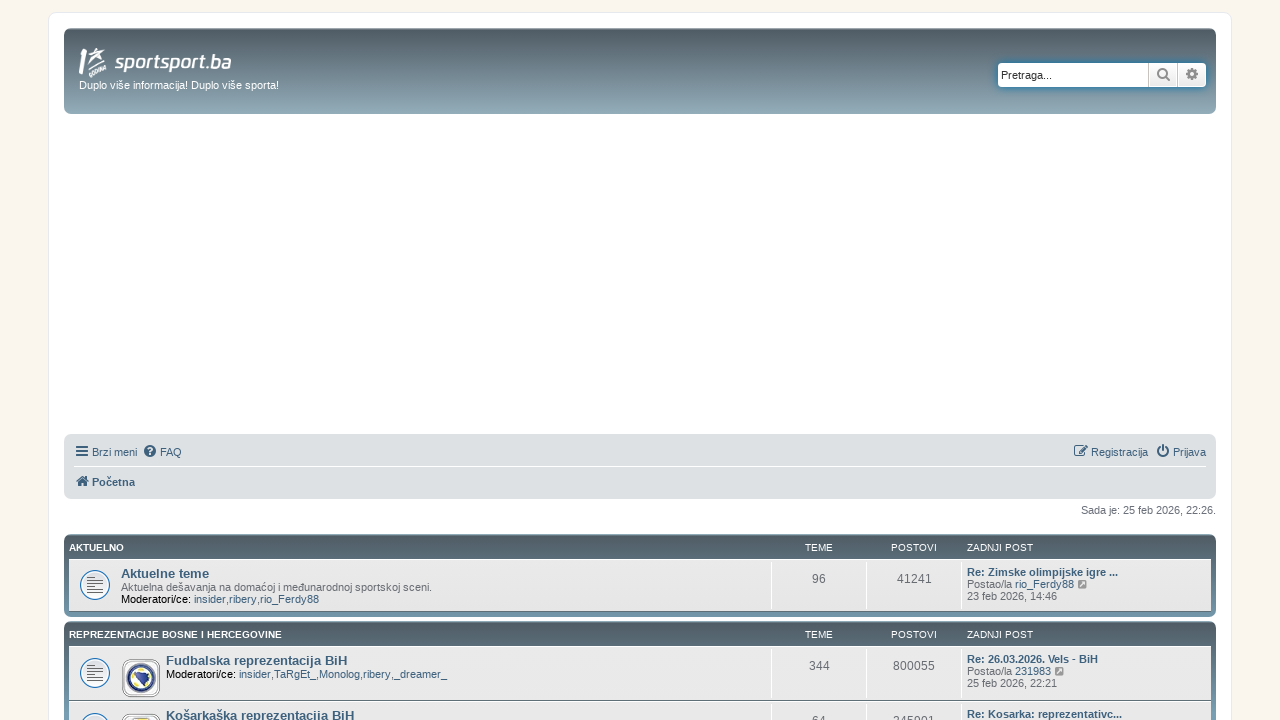

Contact icon selector appeared
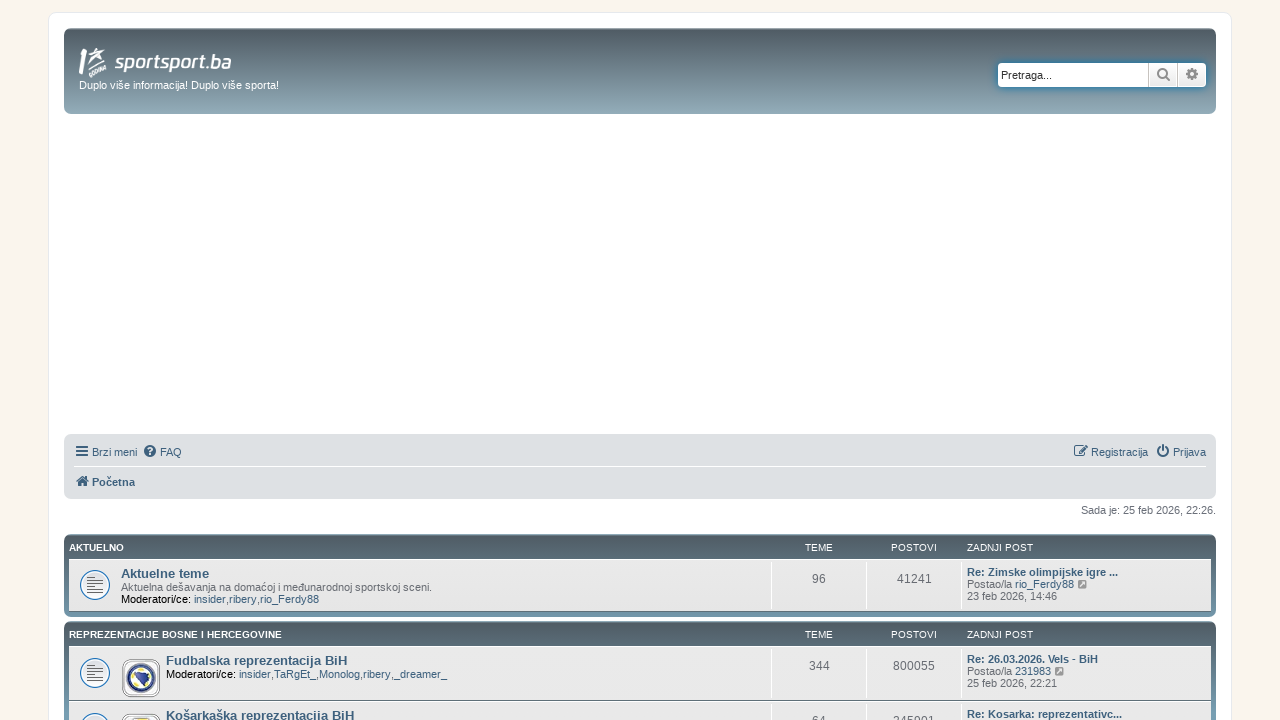

Clicked on contact envelope icon at (779, 600) on .fa-envelope
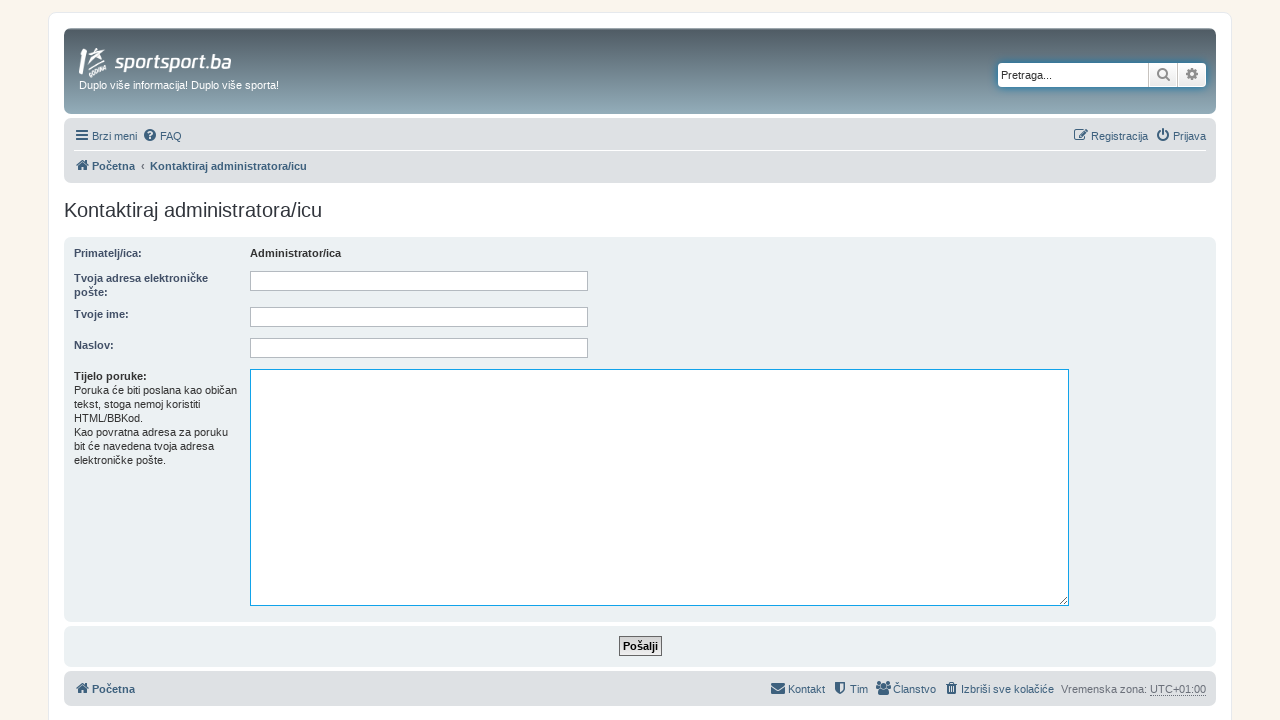

Filled email field with 'test567@gmail.com' on #email
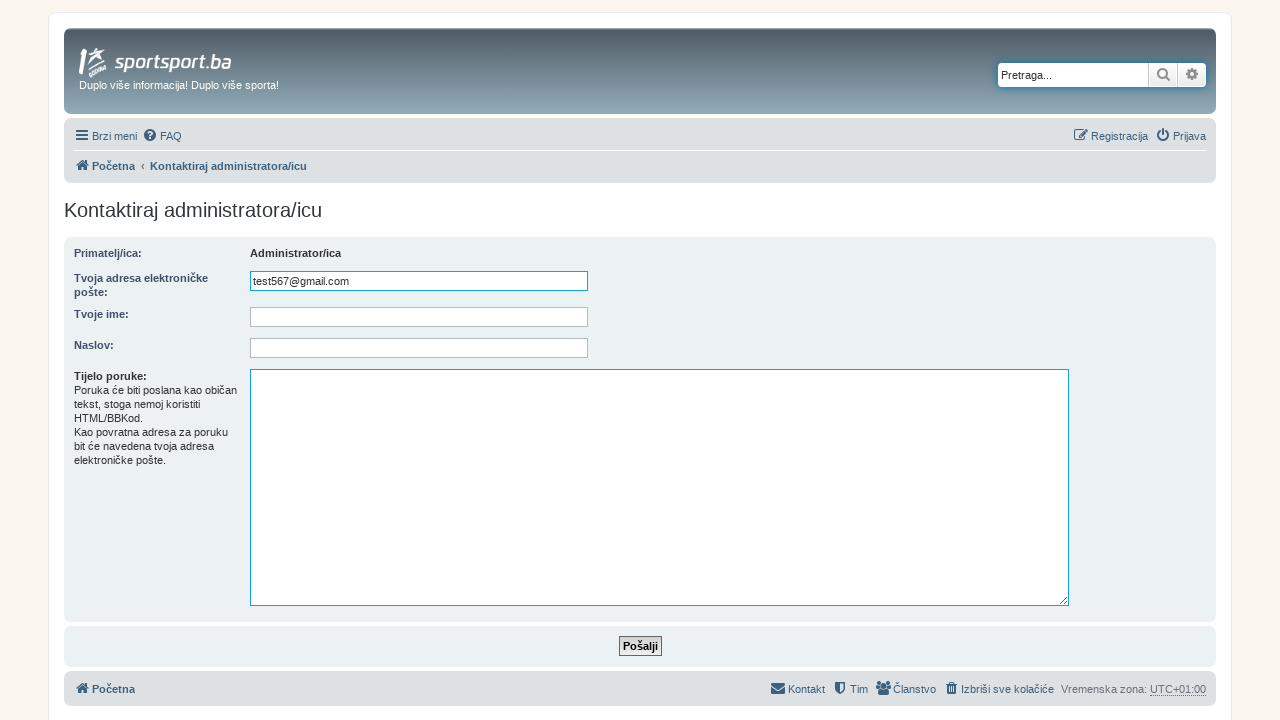

Filled name field with 'TestUser567' on #name
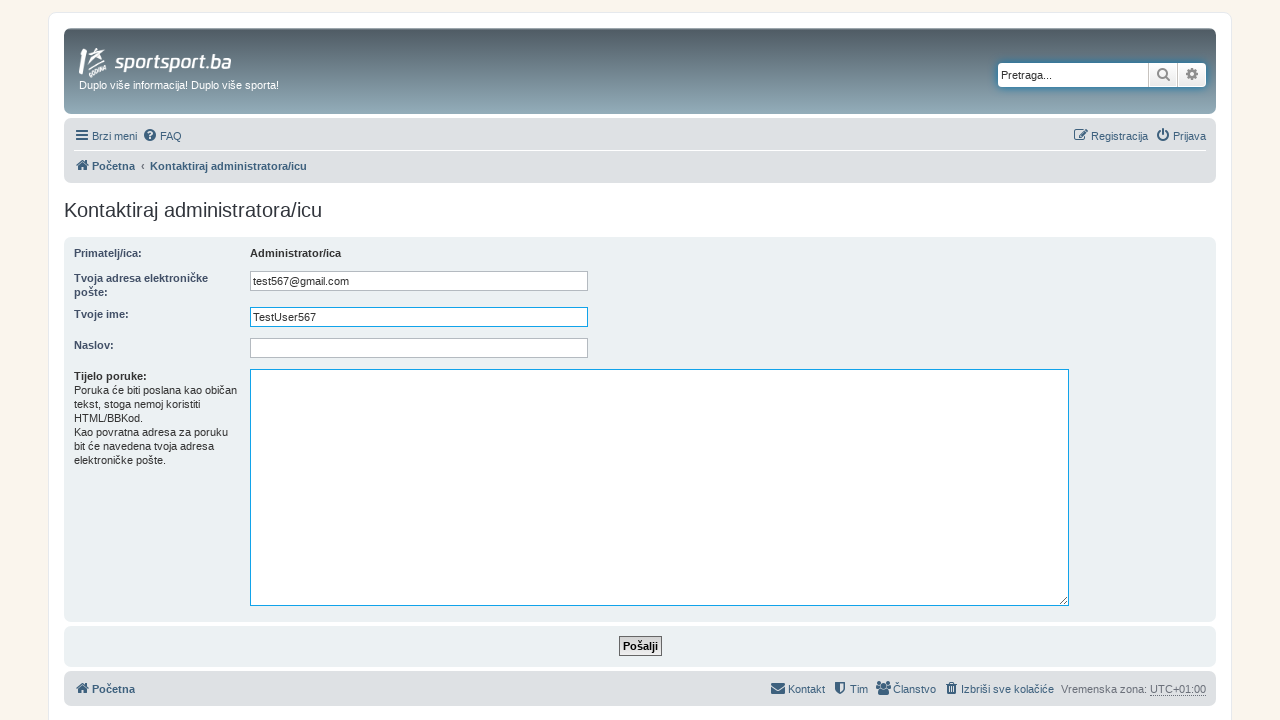

Filled message field with test message on #message
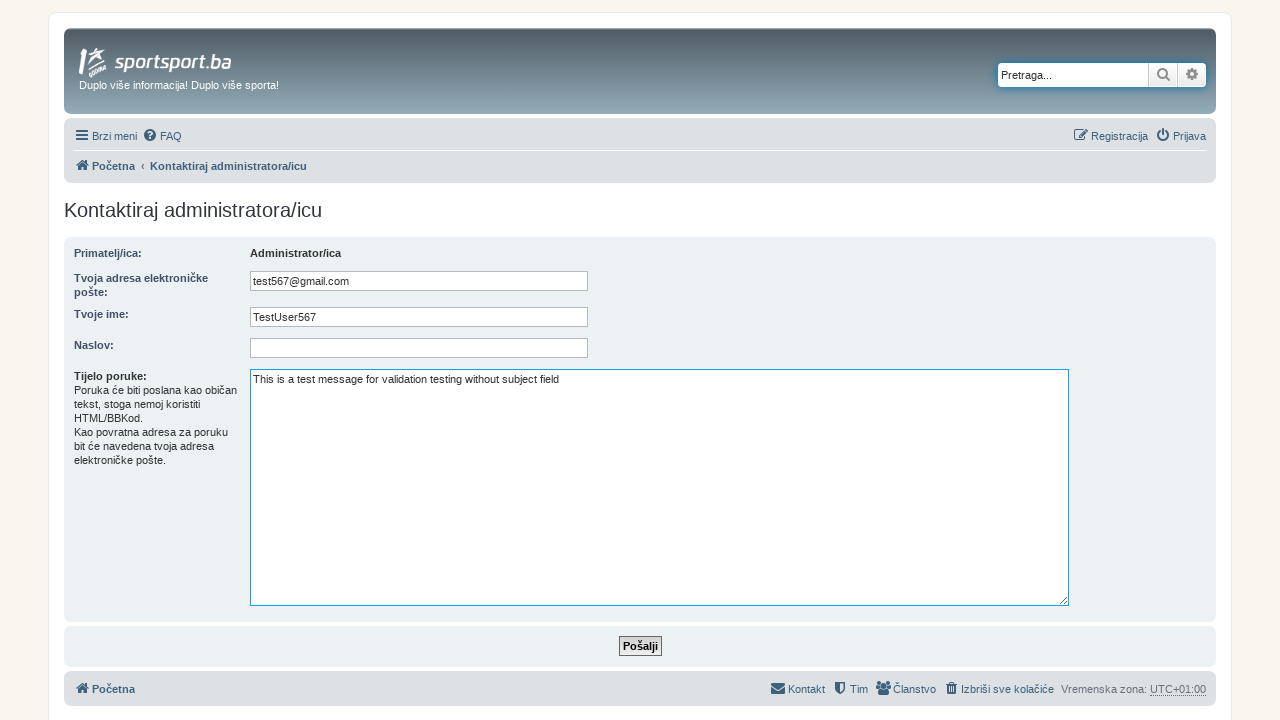

Clicked submit button without filling subject field at (640, 646) on .button1
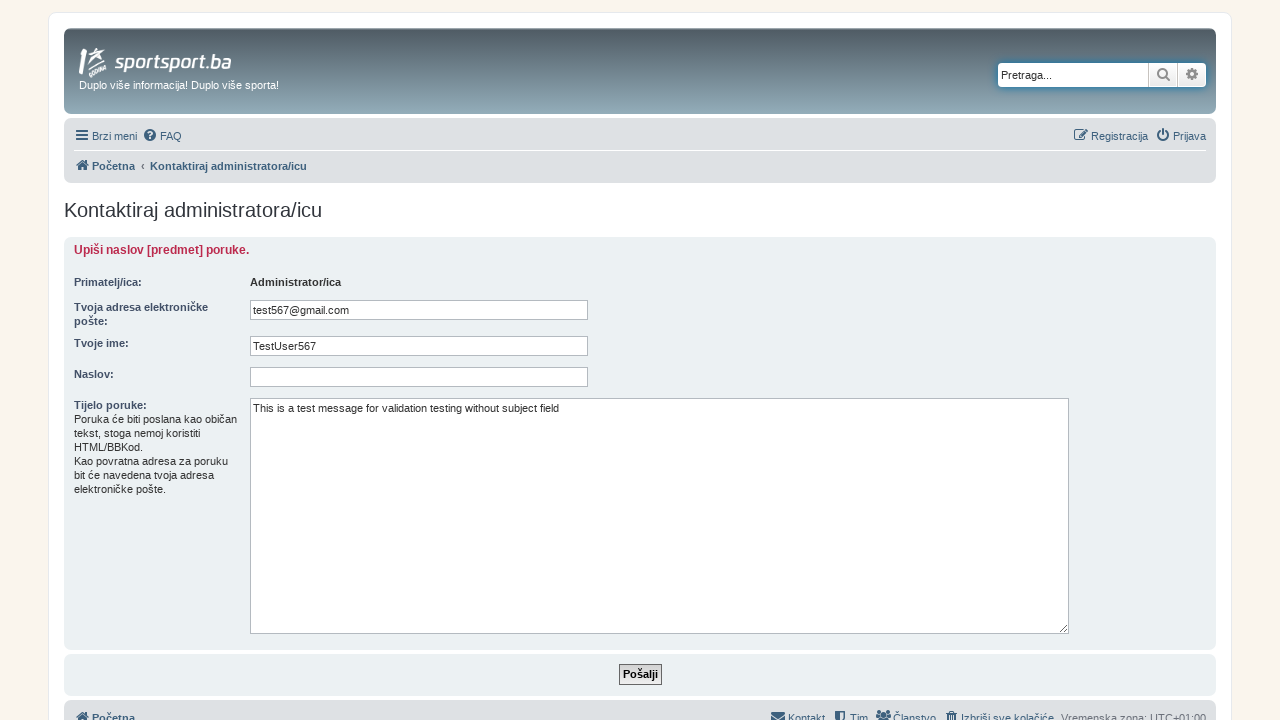

Error message appeared validating that subject field is required
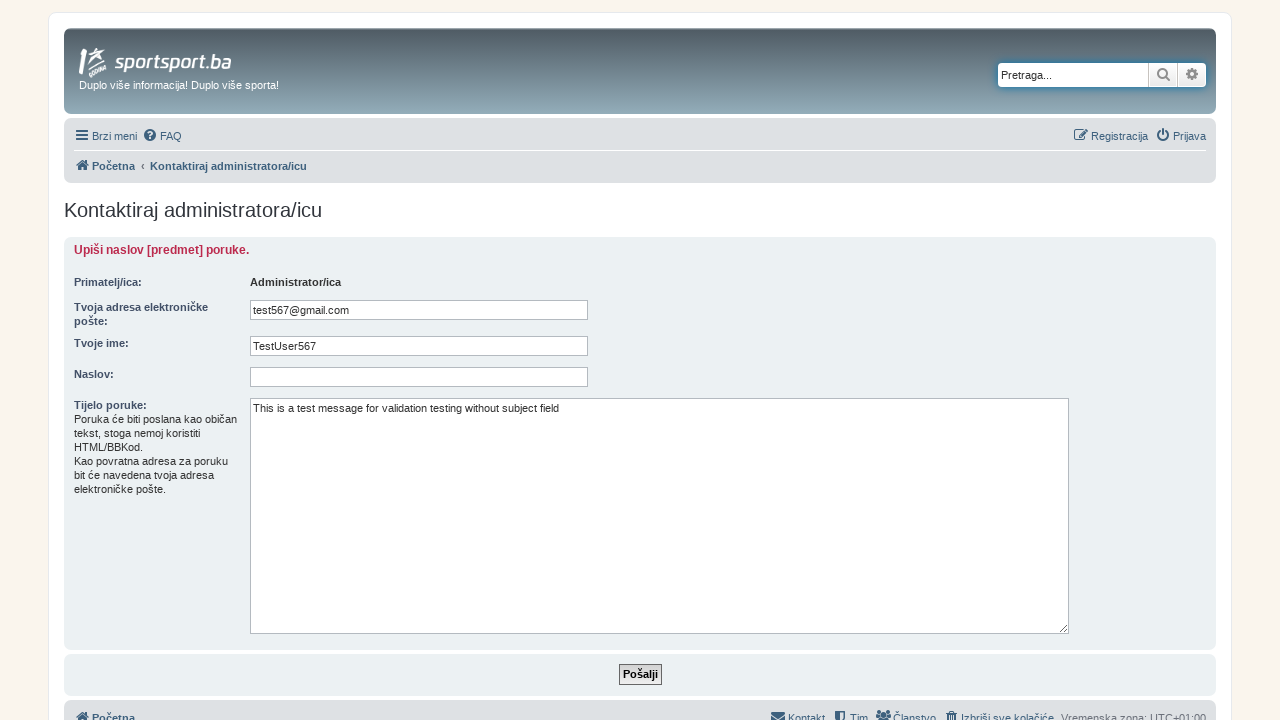

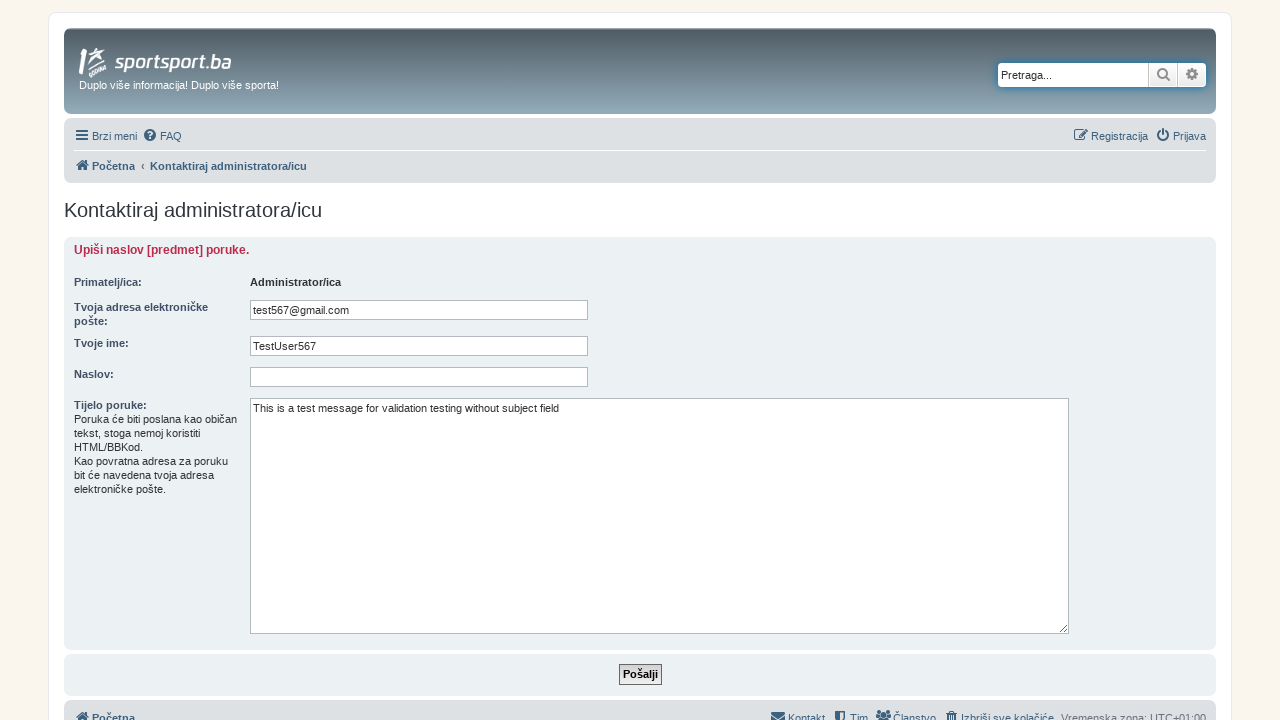